Tests number input field by pressing the arrow up key to increment the value from empty to 1

Starting URL: http://the-internet.herokuapp.com/inputs

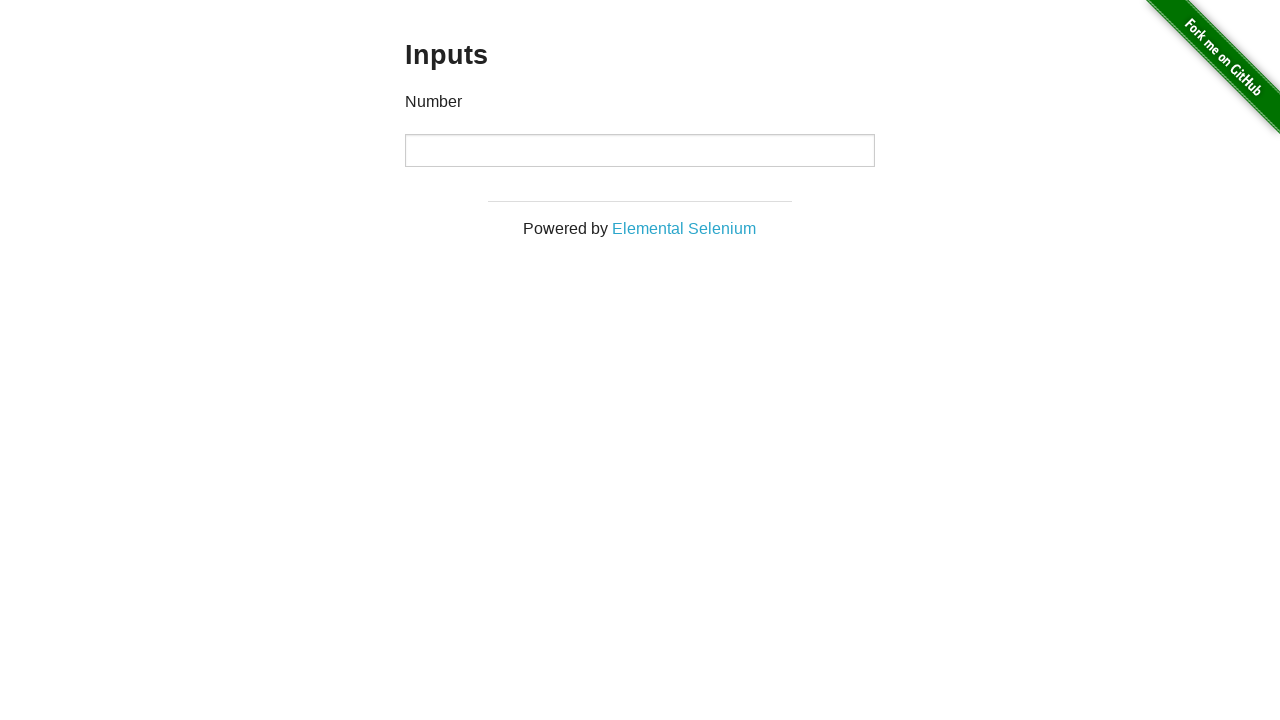

Navigated to inputs page
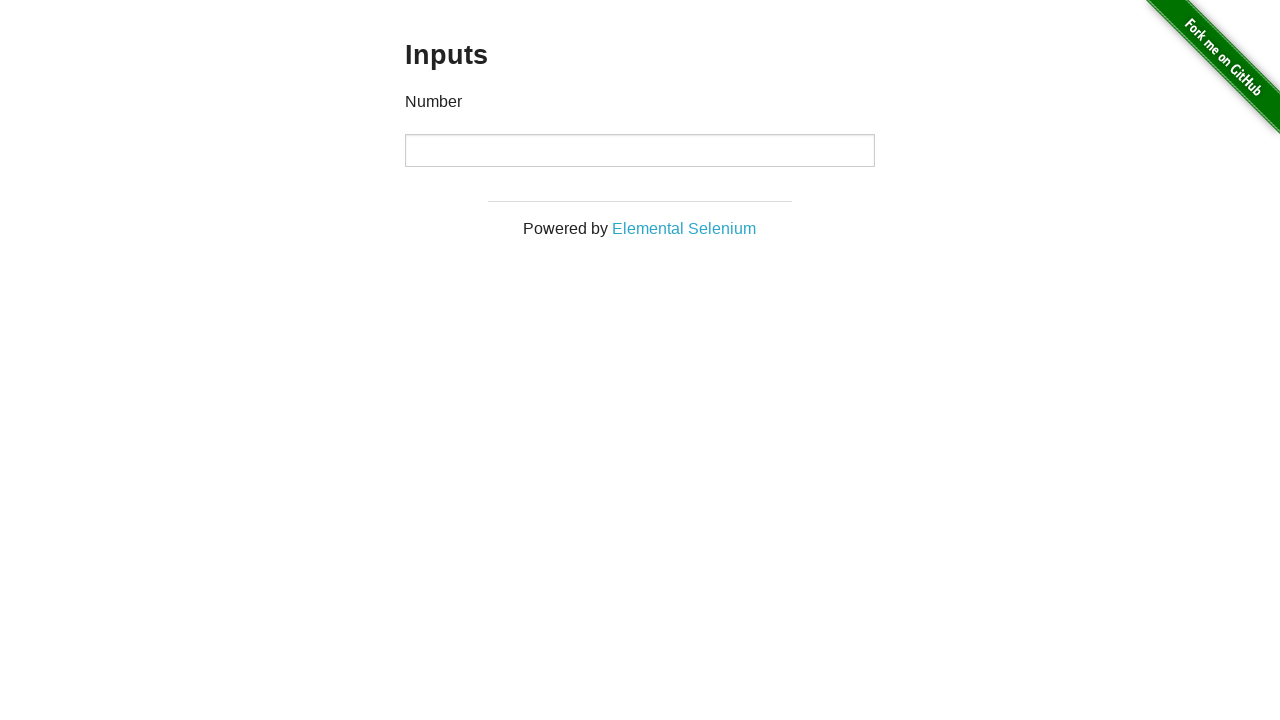

Pressed arrow up key in number input field to increment value from empty to 1 on input[type='number']
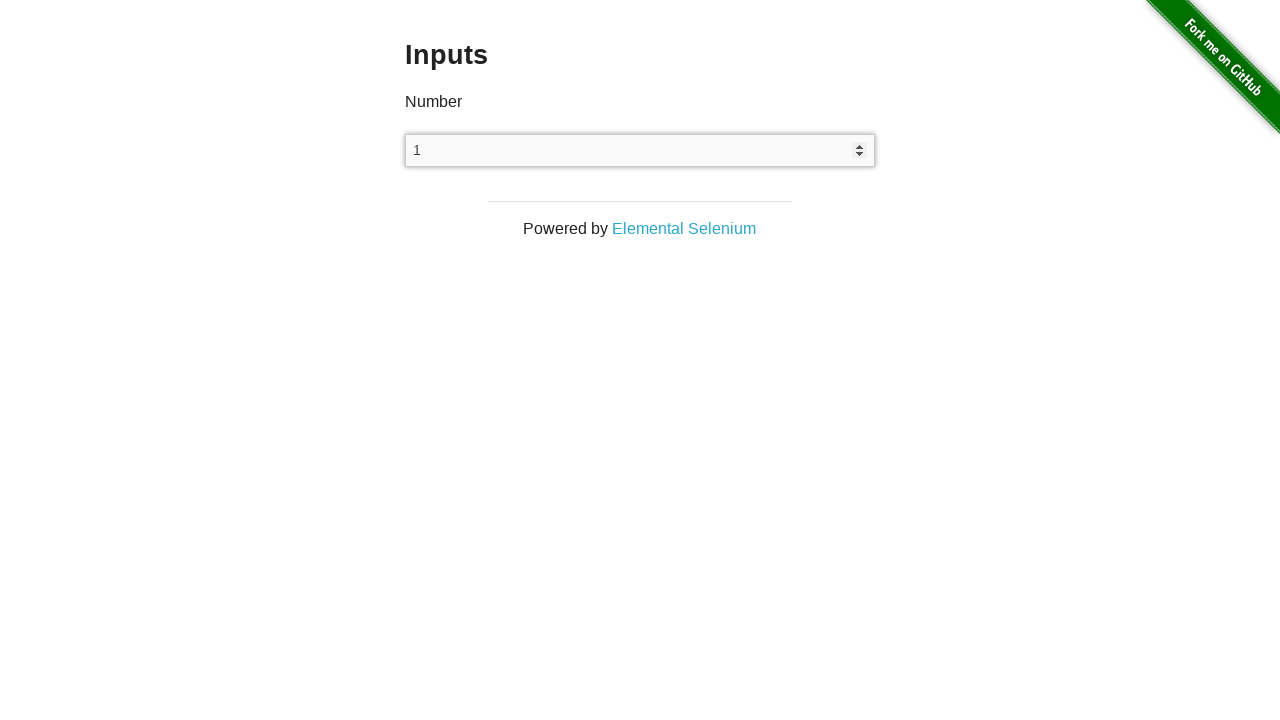

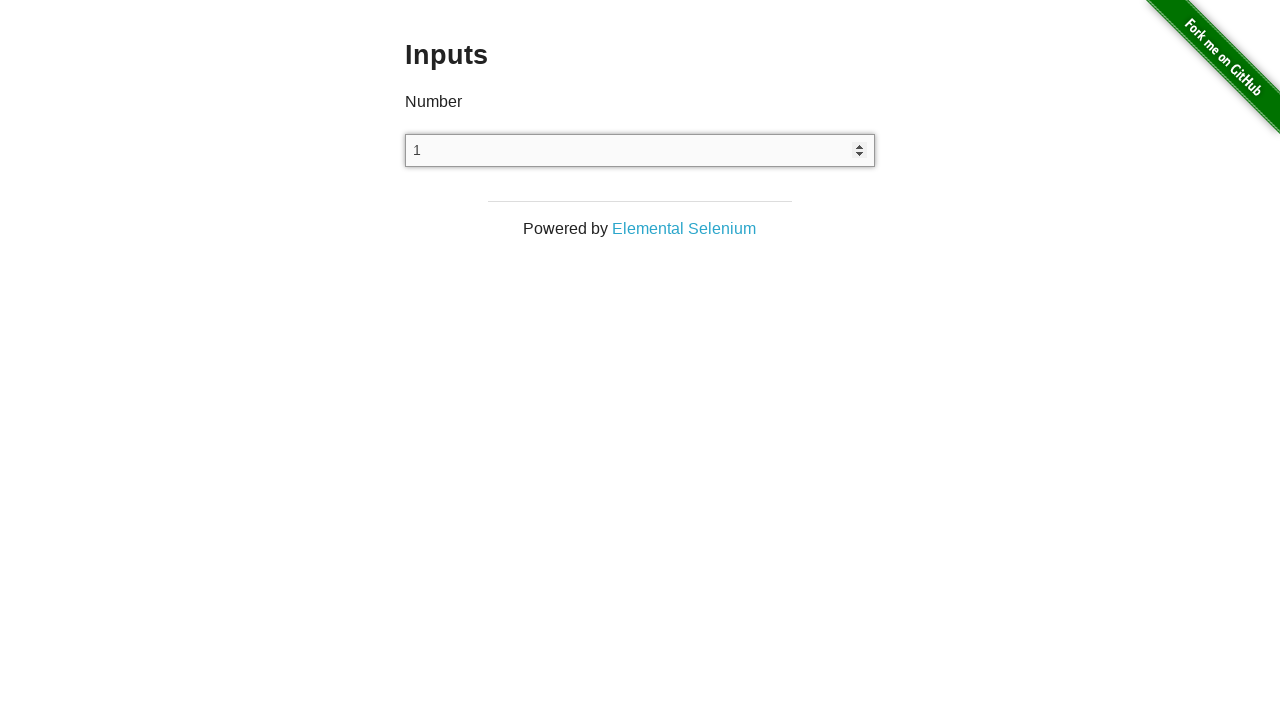